Tests e-commerce site navigation by clicking on "Shop by Category" menu, then selecting the "Phone, Tablets & Ipod" category, and verifying products are displayed in the grid.

Starting URL: https://ecommerce-playground.lambdatest.io/

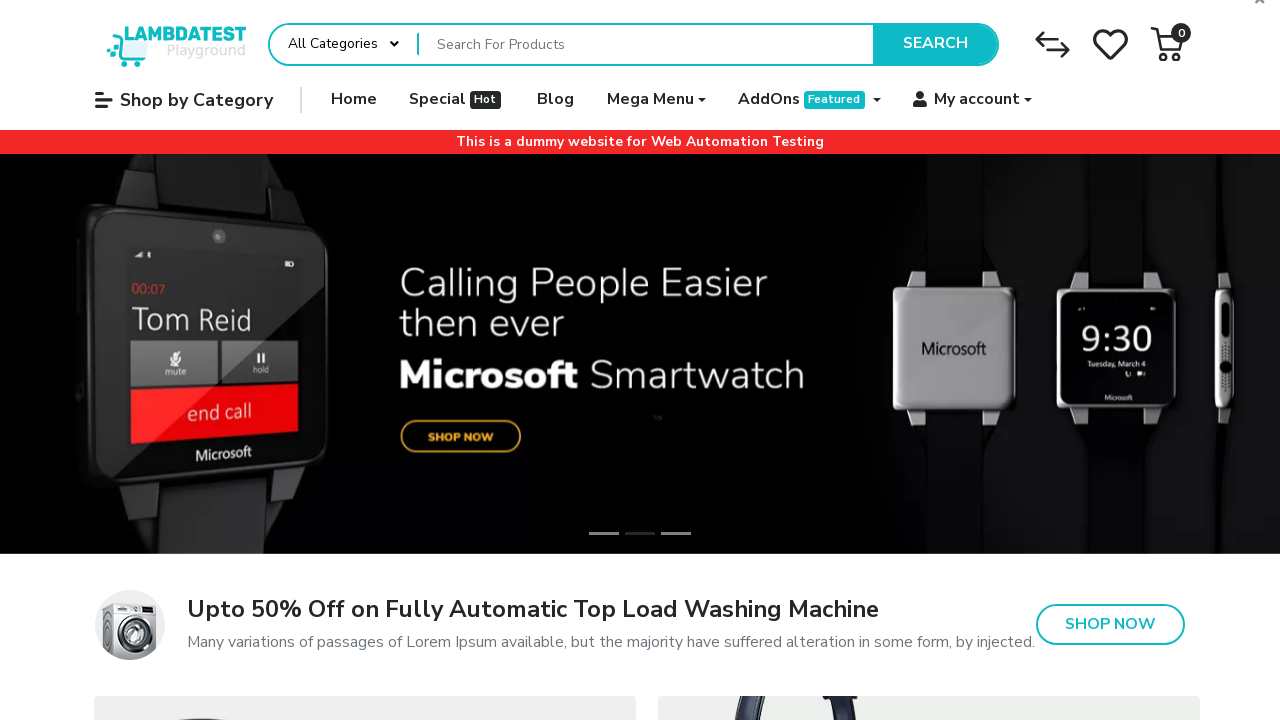

Waited for 'Shop by Category' menu to become visible
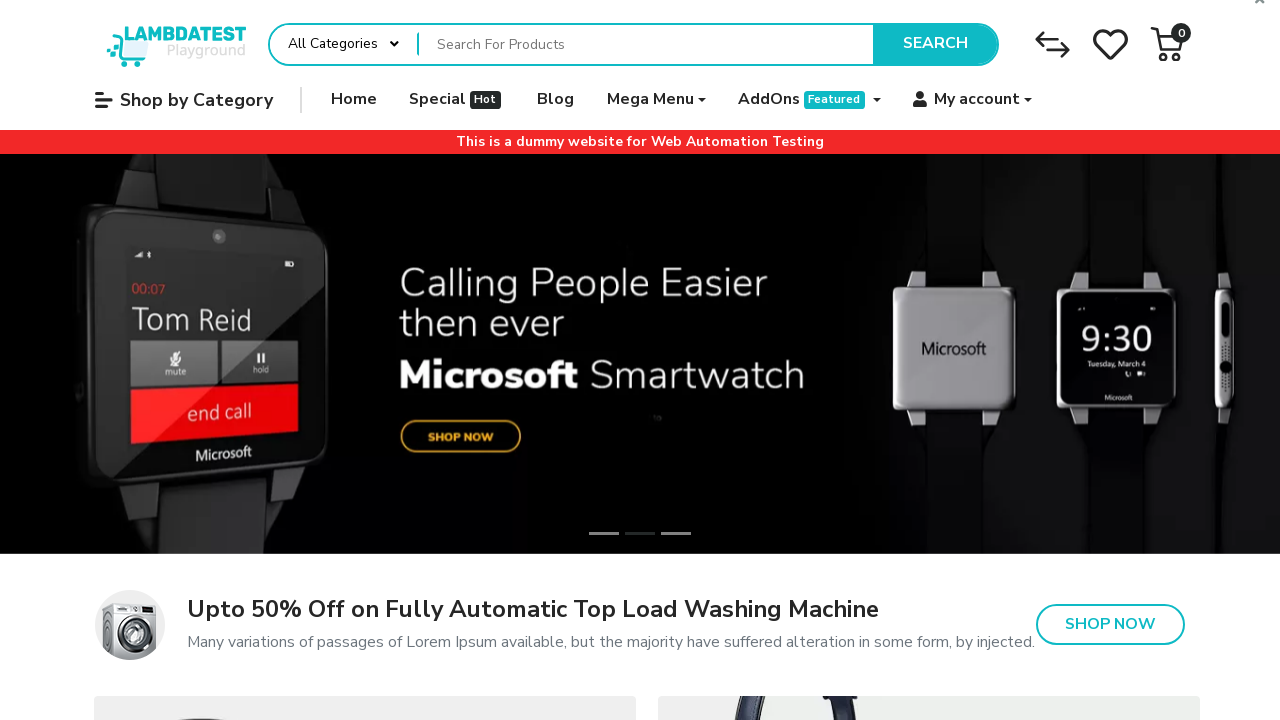

Clicked on 'Shop by Category' menu at (184, 100) on xpath=//a[contains(.,'Shop by Category')]
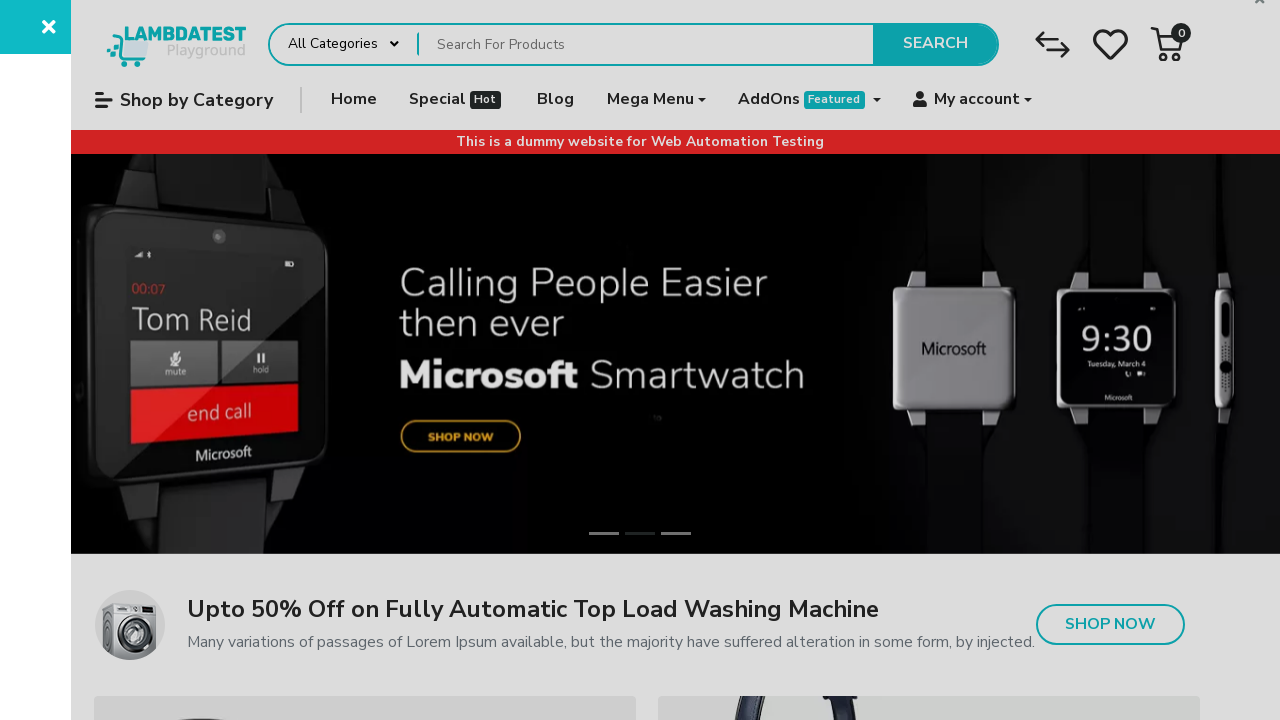

Waited for 'Phone, Tablets & Ipod' category to become visible
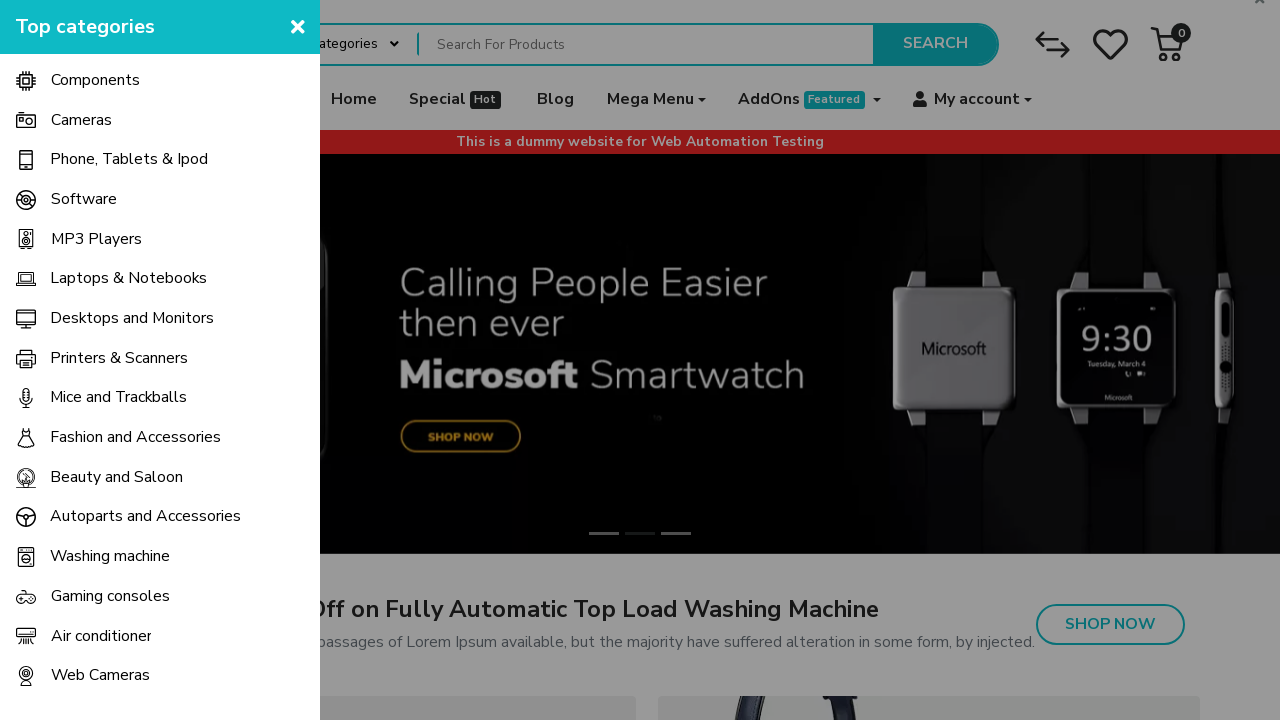

Clicked on 'Phone, Tablets & Ipod' category at (129, 160) on xpath=//span[contains(.,'Phone, Tablets & Ipod')]
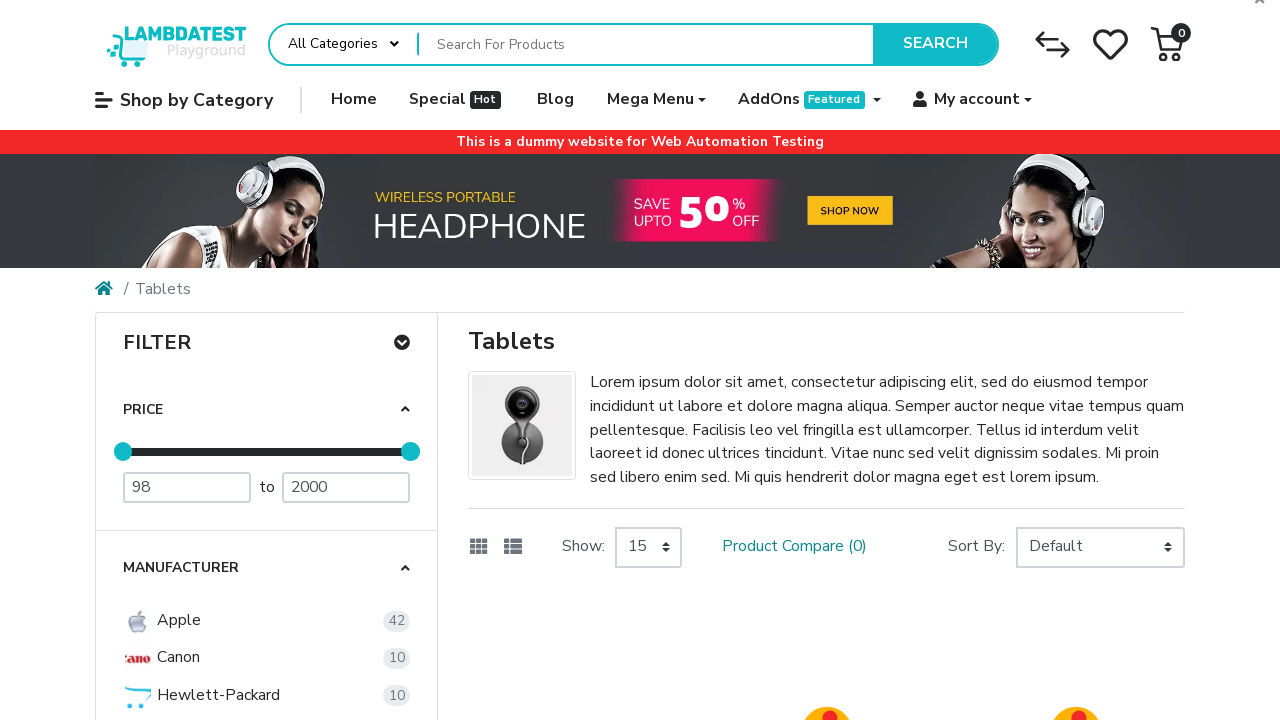

Product grid container loaded successfully
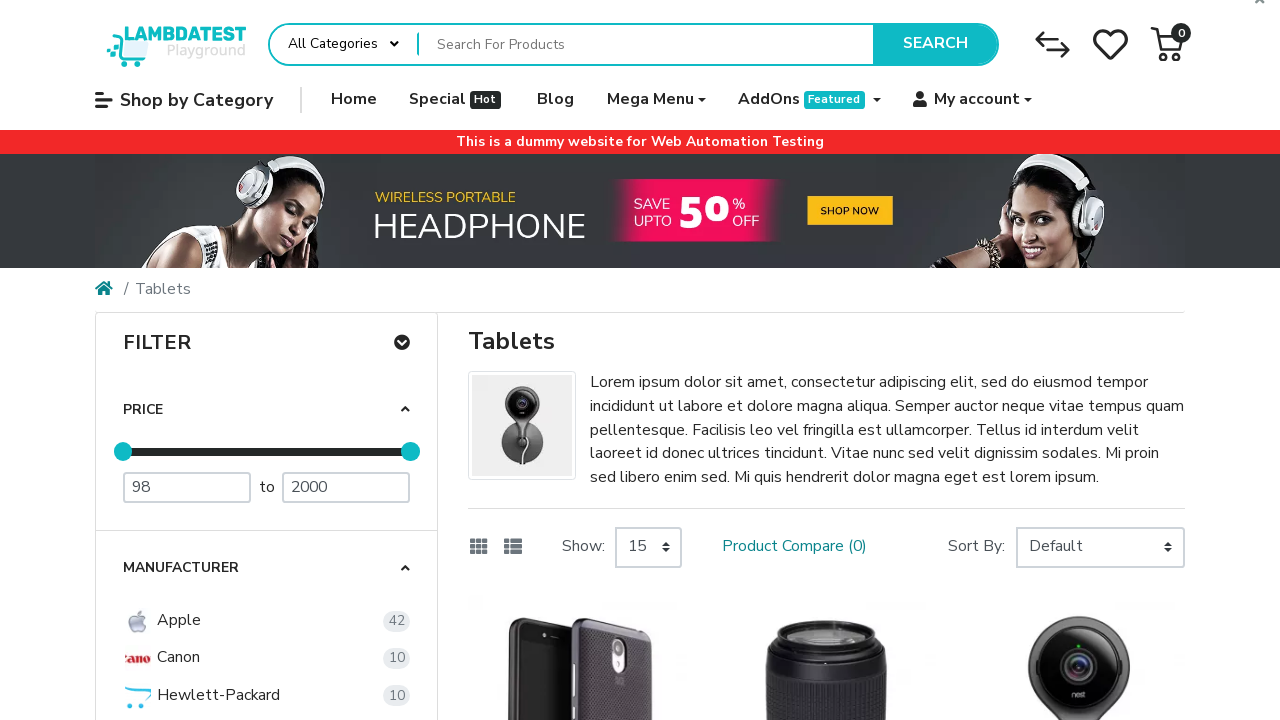

Verified that product items are displayed in the grid
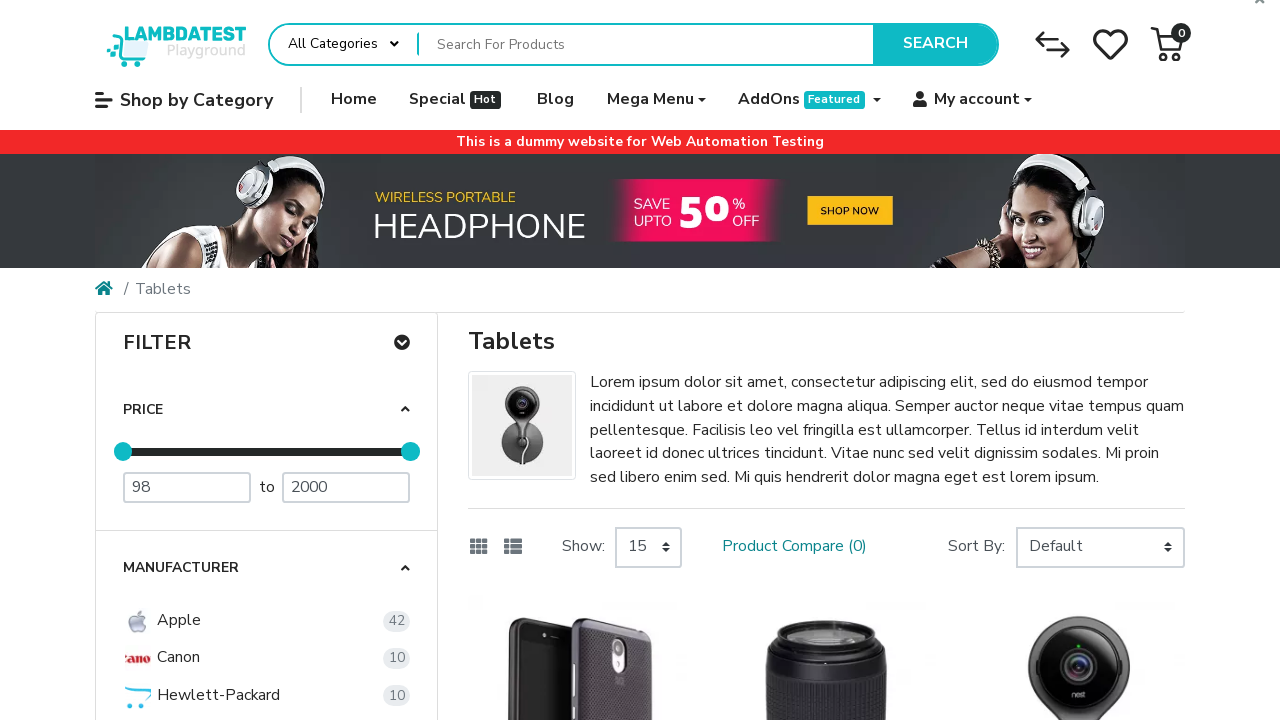

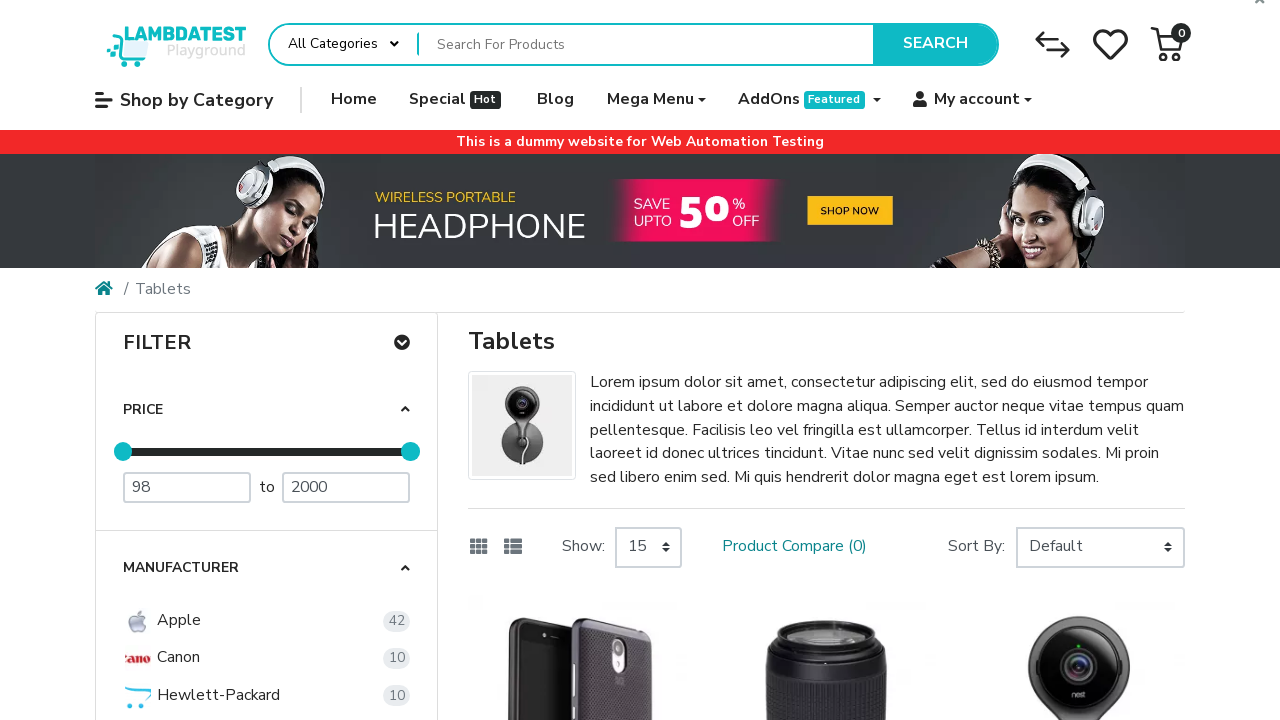